Tests iframe interaction and alert handling by switching to an iframe, triggering an alert, accepting it, then switching back to parent frame and clicking home button

Starting URL: https://www.w3schools.com/jsref/tryit.asp?filename=tryjsref_alert

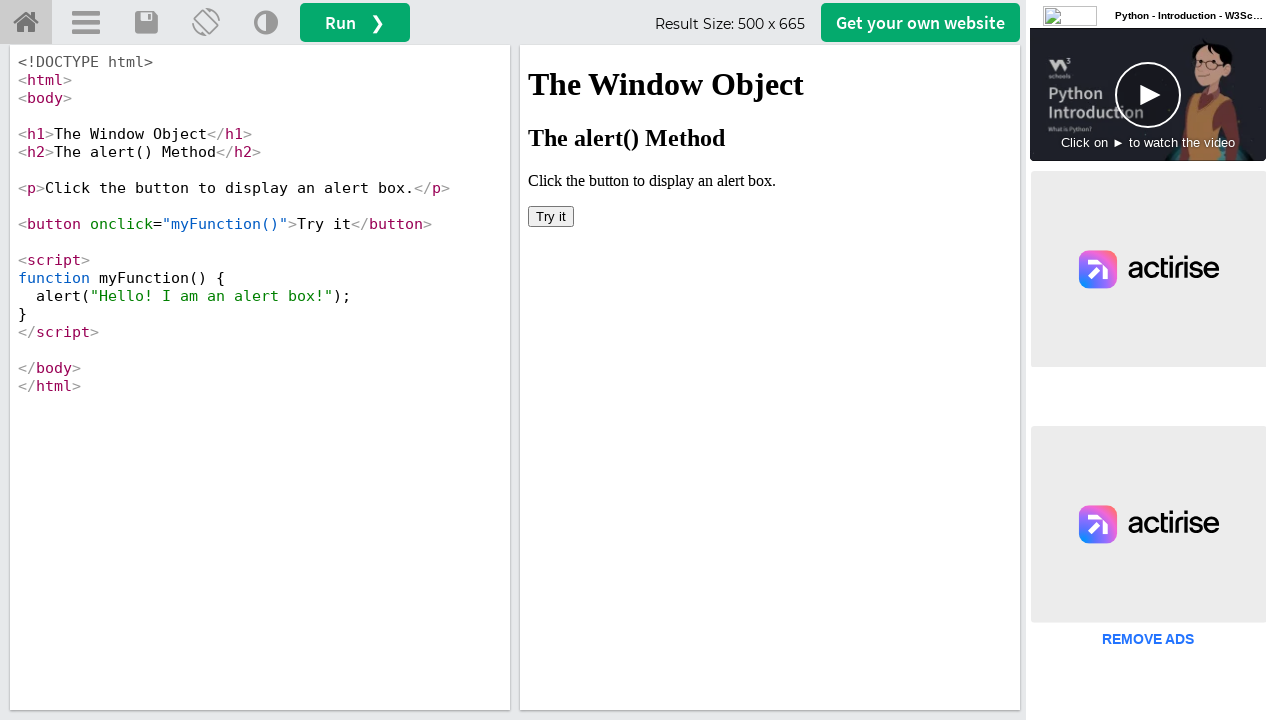

Clicked the 'Try it' button in the iframe at (551, 216) on #iframeResult >> internal:control=enter-frame >> xpath=/html/body/button
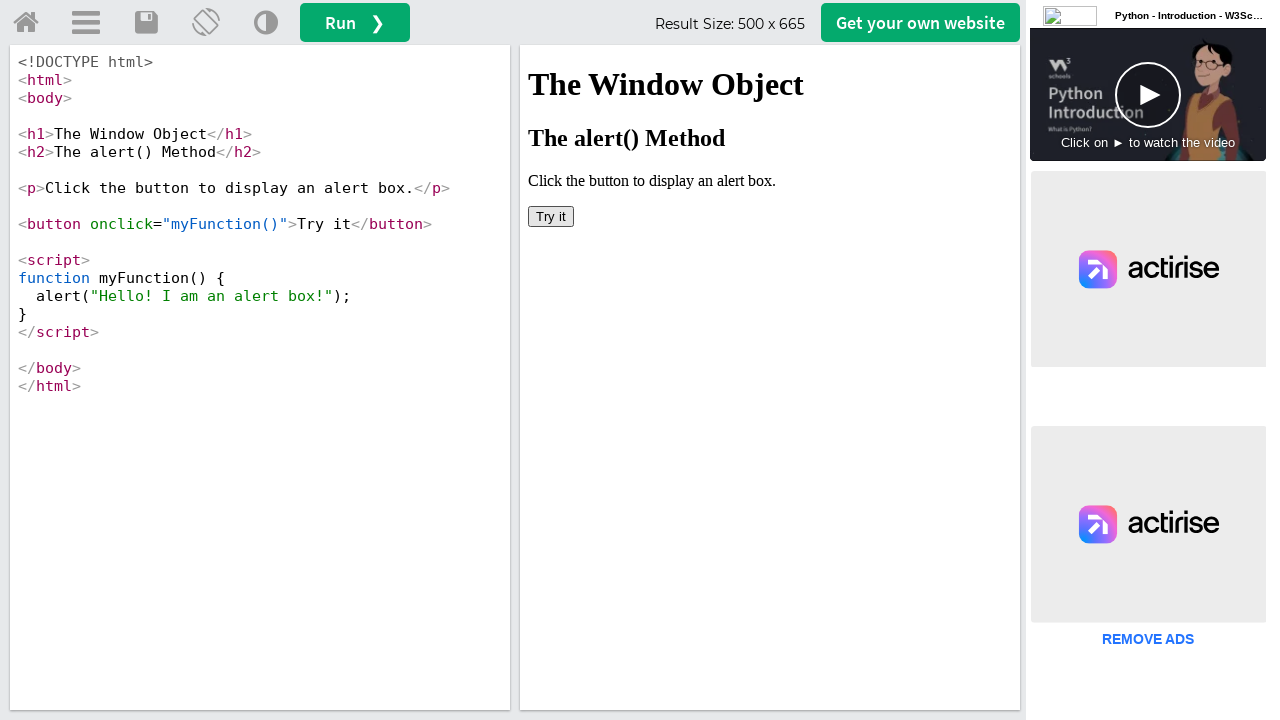

Set up alert dialog handler to accept alerts
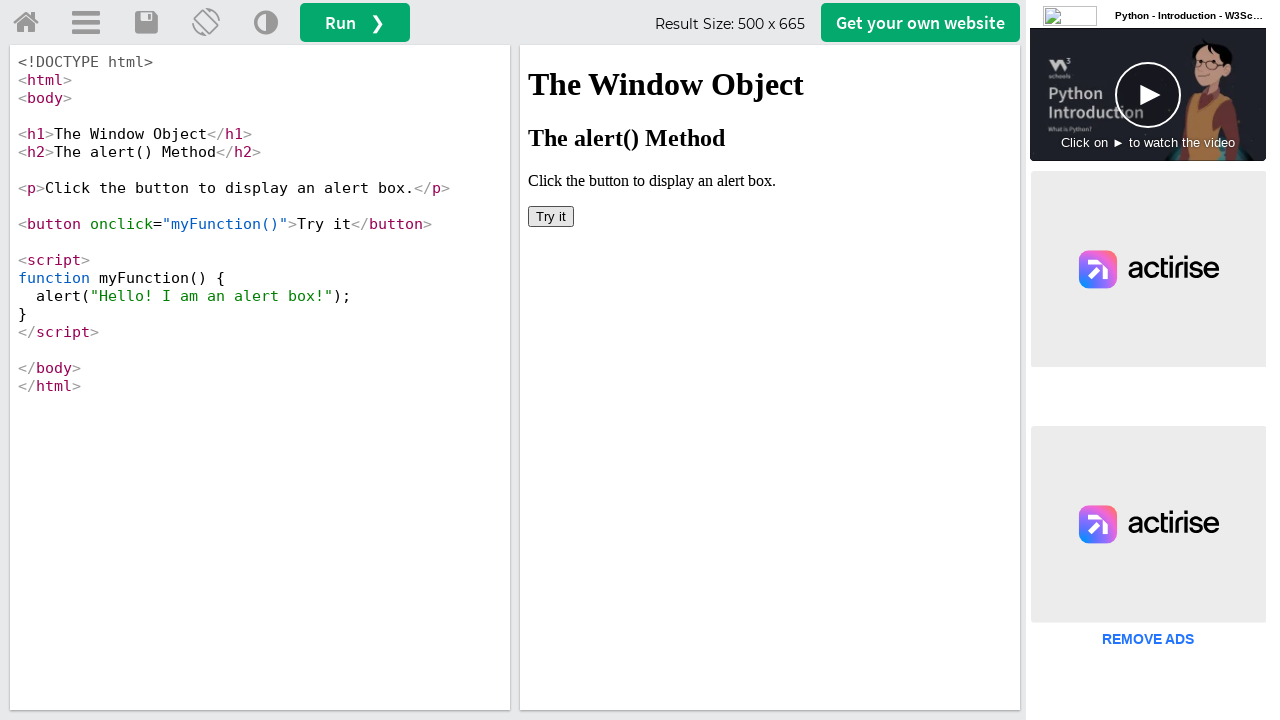

Clicked the home button in the parent frame at (26, 23) on xpath=//*[@id='tryhome']
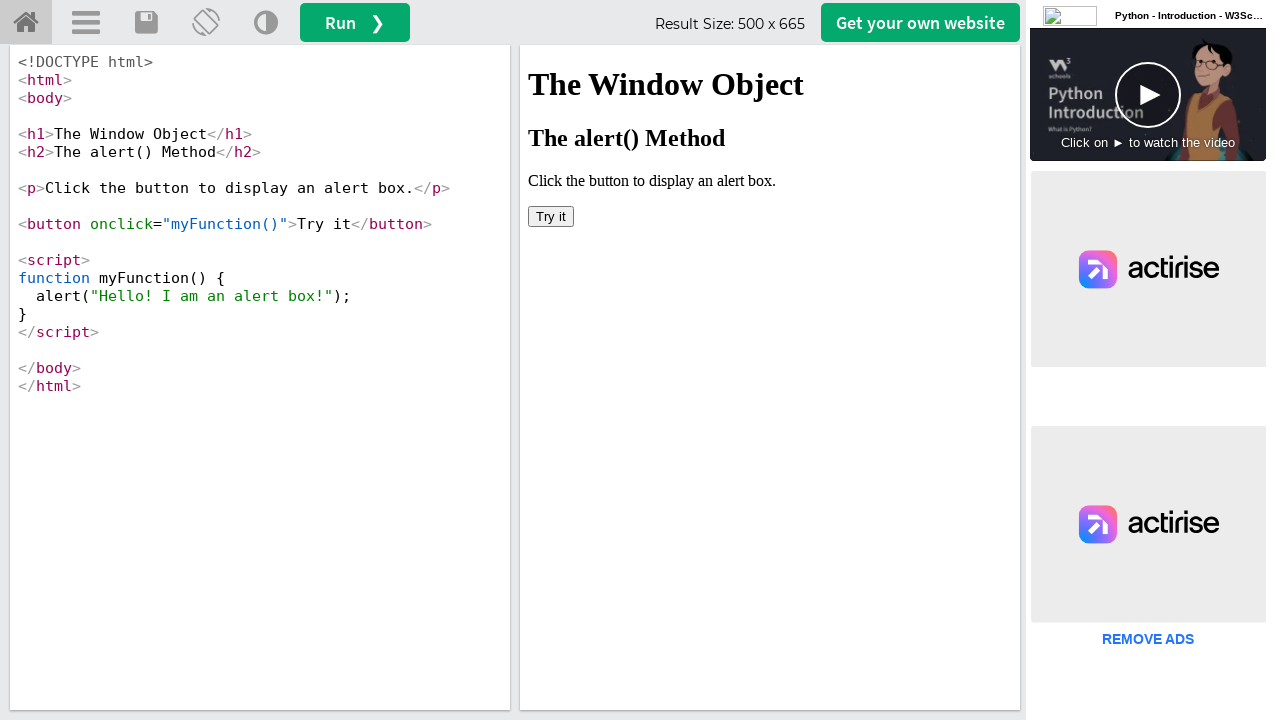

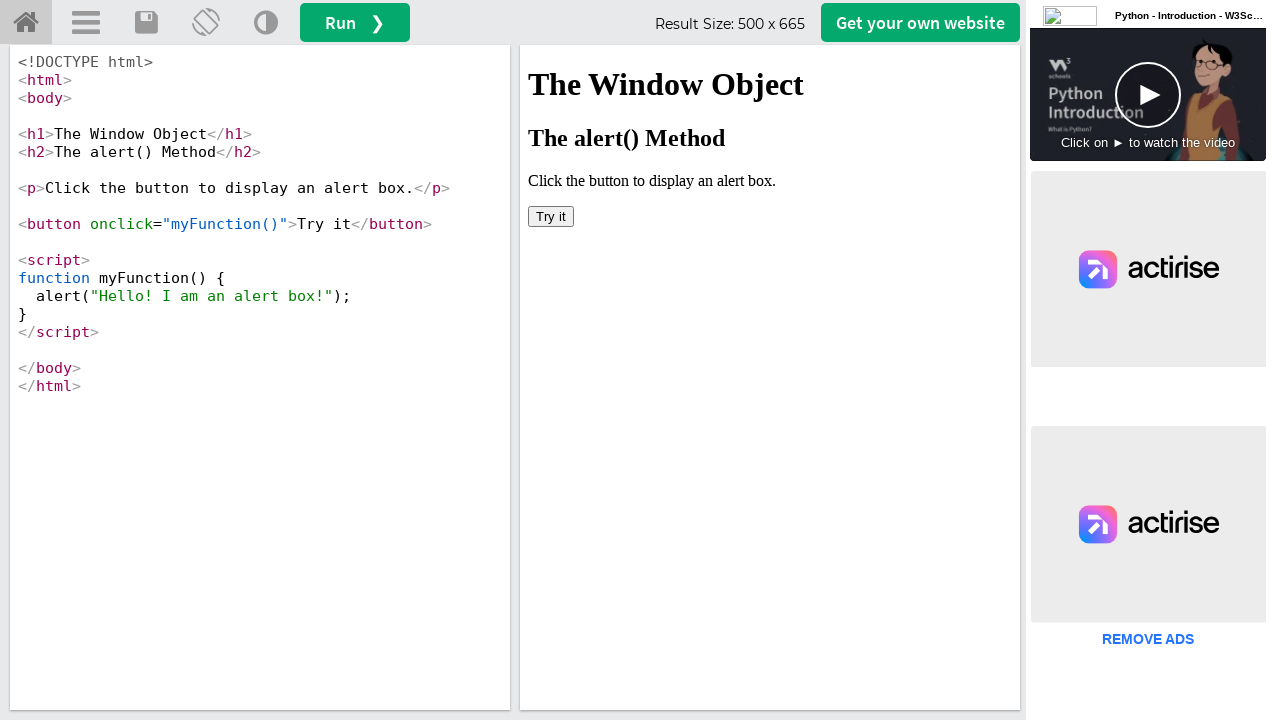